Tests JavaScript prompt alert by clicking the prompt button, dismissing it first, then entering text and accepting, verifying result messages

Starting URL: http://the-internet.herokuapp.com/

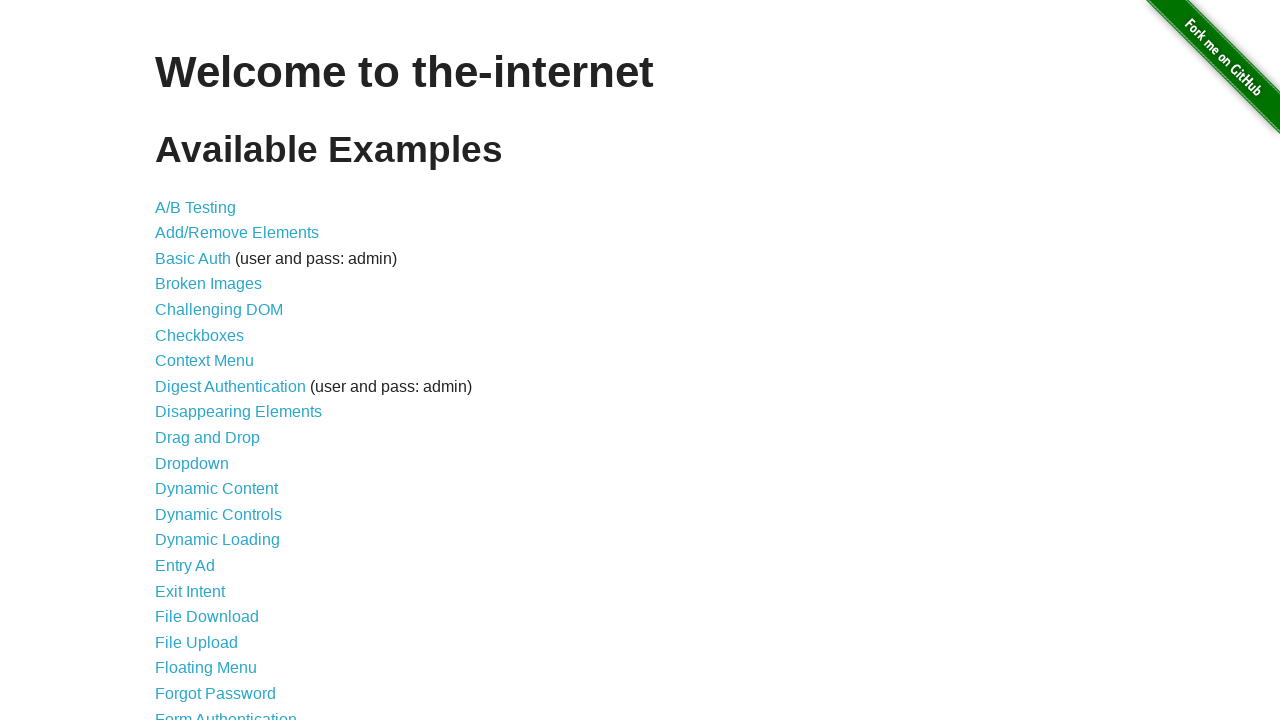

Clicked on 'JavaScript Alerts' link to navigate to alerts test page at (214, 361) on a:has-text('JavaScript Alerts')
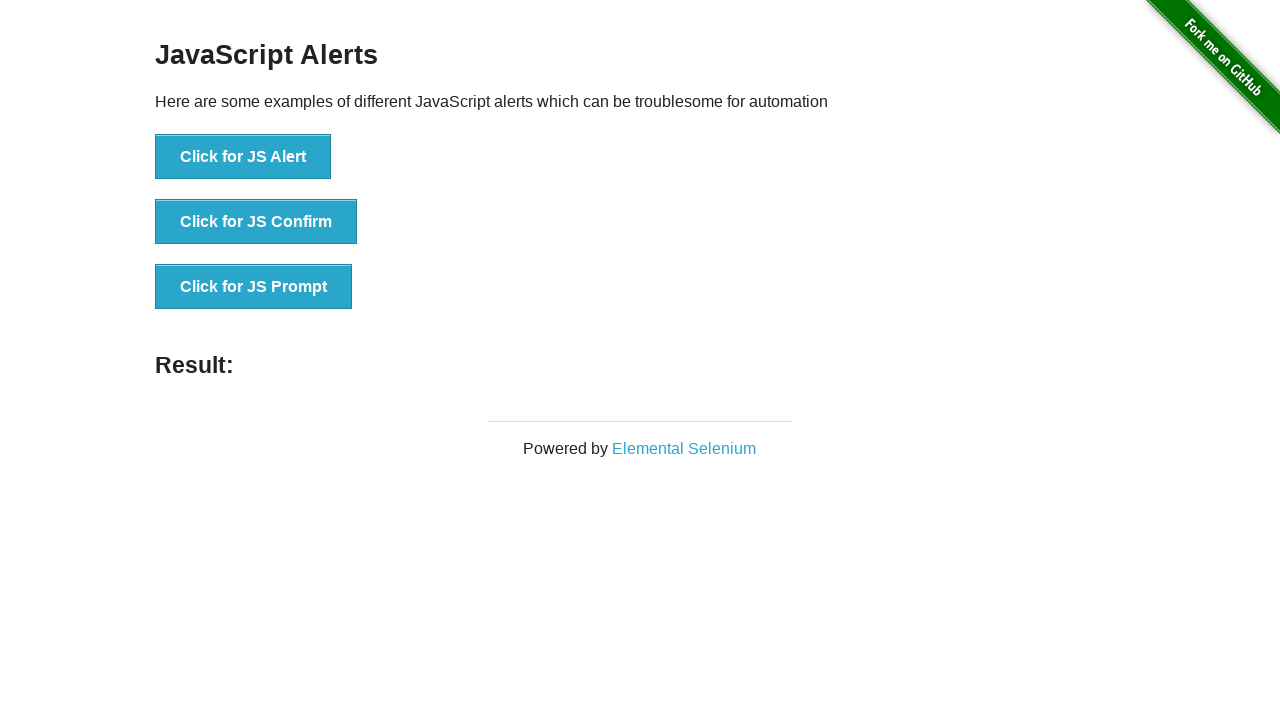

Set up dialog handler to dismiss the first prompt
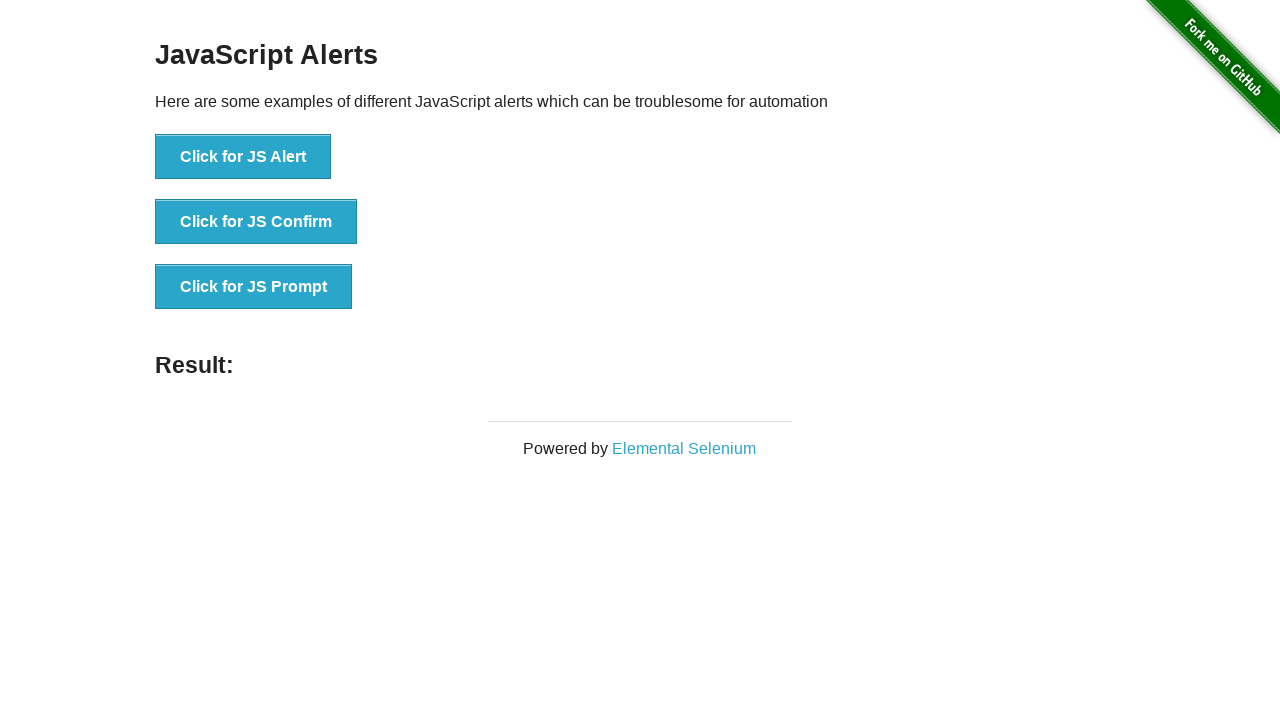

Clicked 'Click for JS Prompt' button to trigger first prompt at (254, 287) on button:has-text('Click for JS Prompt')
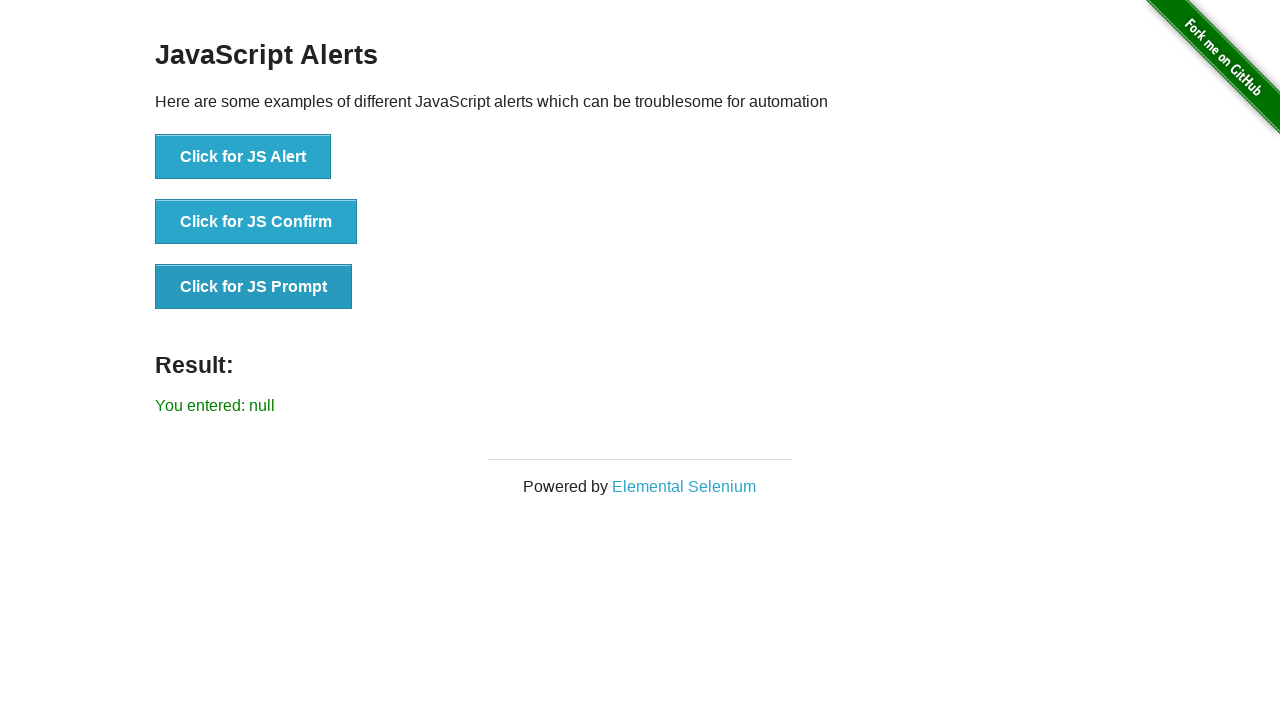

Prompt was dismissed and result message shows 'null'
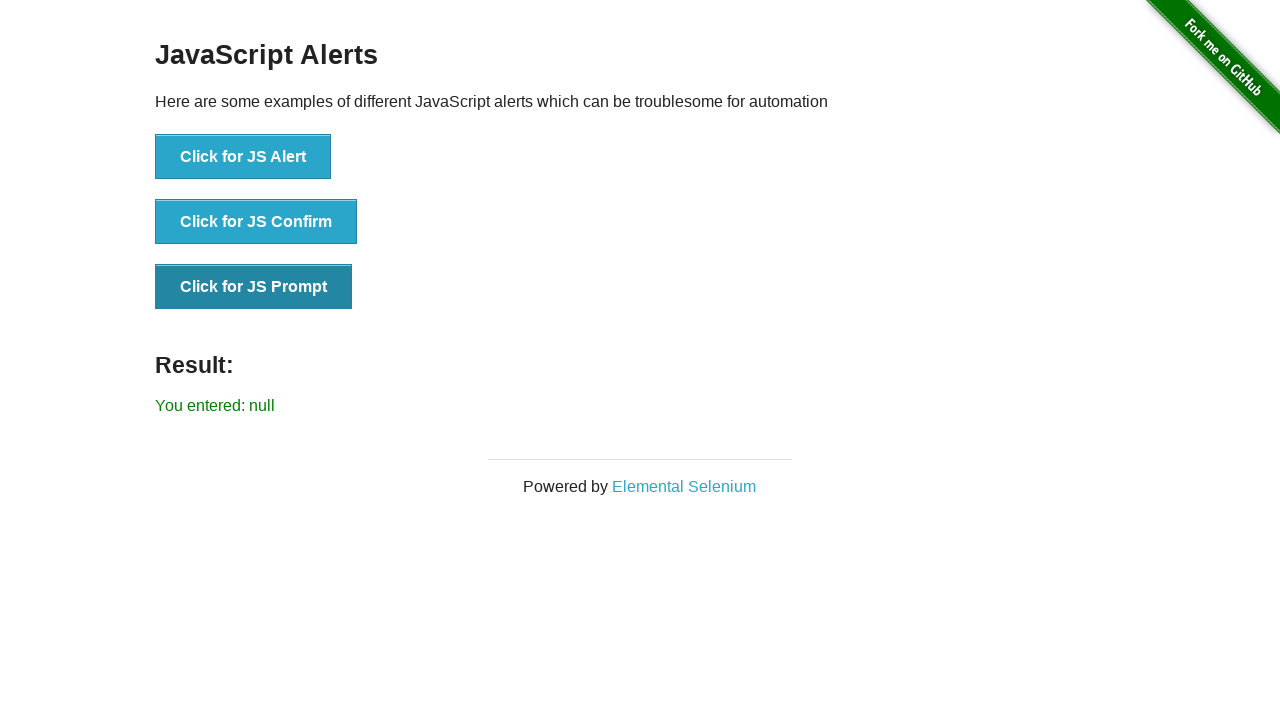

Set up dialog handler to accept prompt and enter text 'Hello'
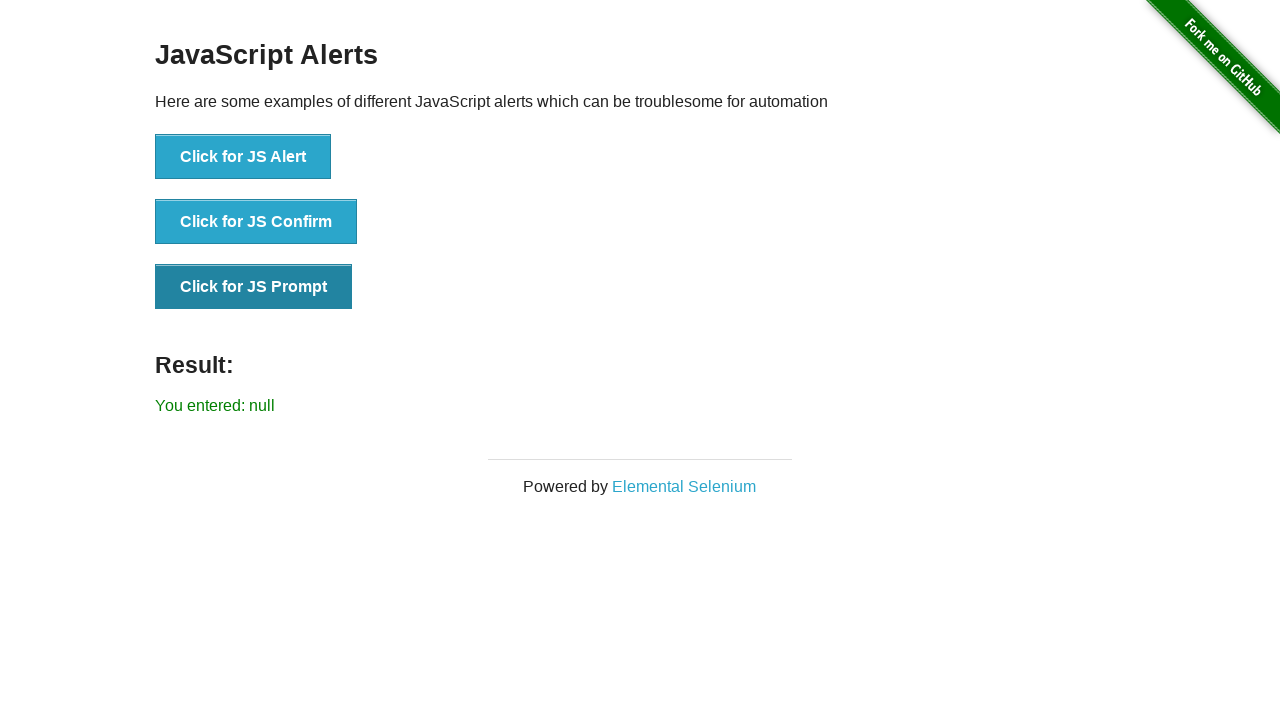

Clicked 'Click for JS Prompt' button to trigger second prompt at (254, 287) on button:has-text('Click for JS Prompt')
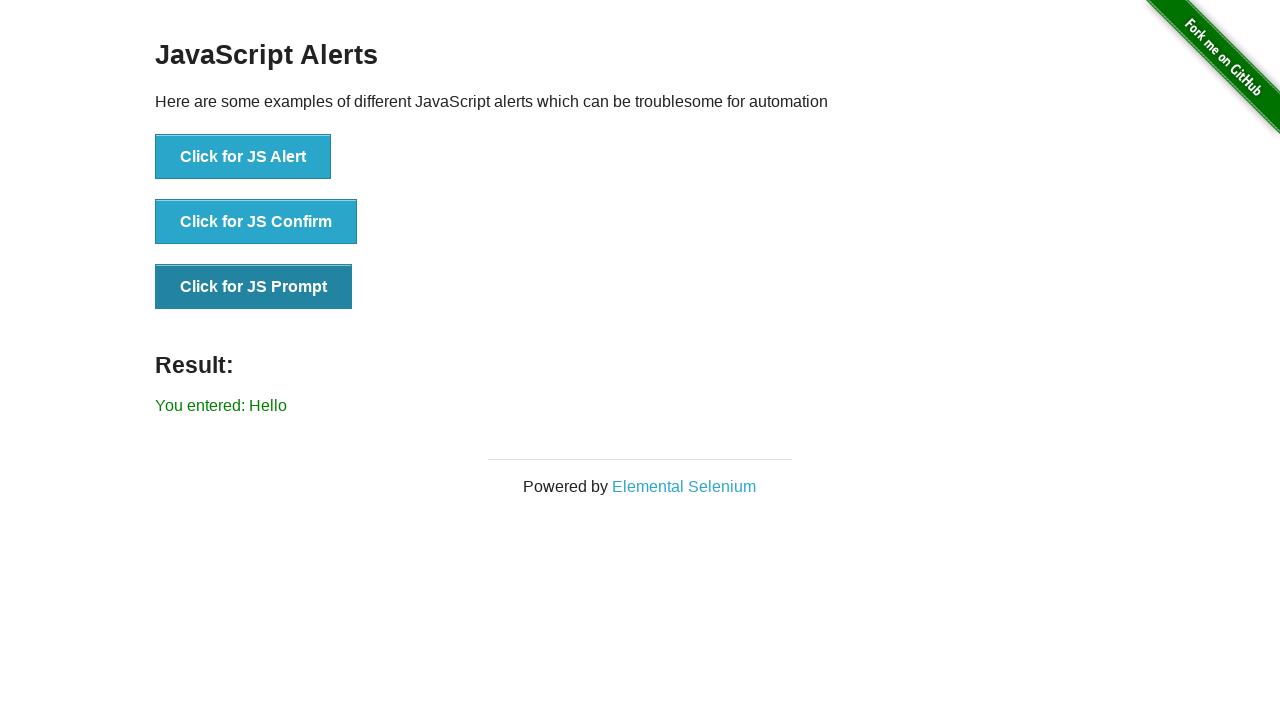

Prompt was accepted with text 'Hello' and result message updated accordingly
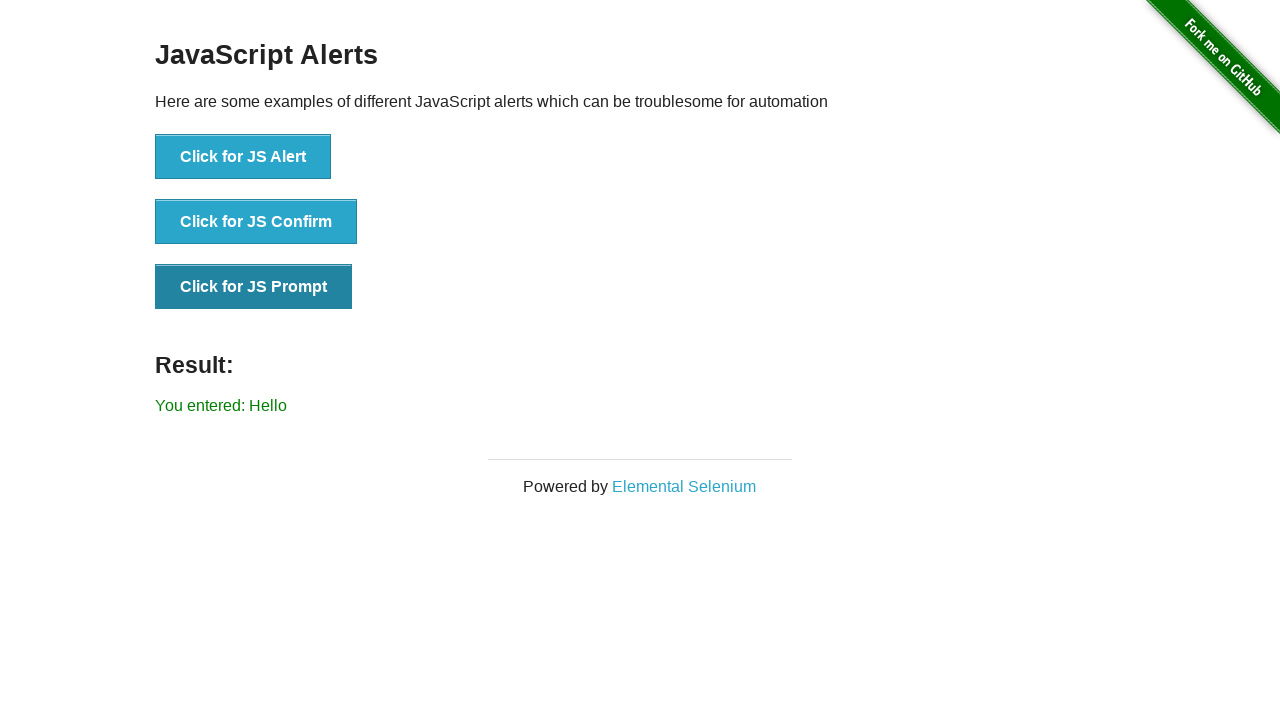

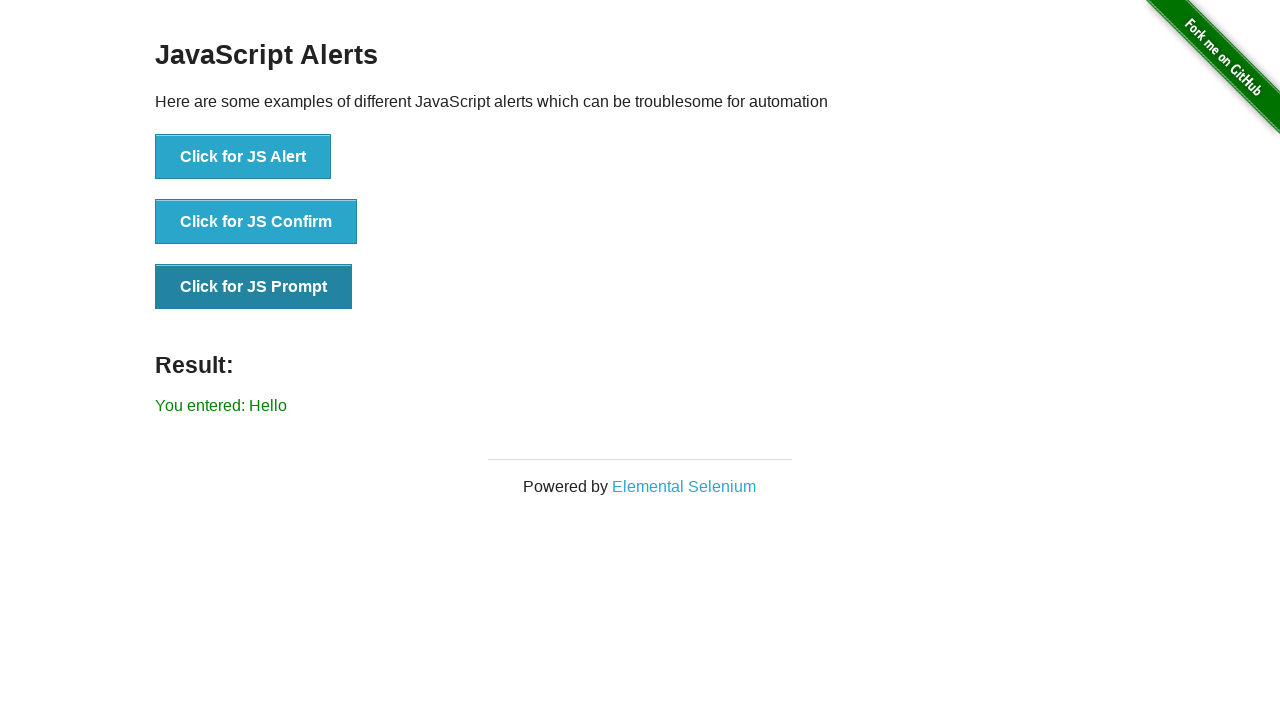